Tests hover functionality by hovering over an avatar image and verifying that the hidden caption/user information becomes visible after the hover action.

Starting URL: http://the-internet.herokuapp.com/hovers

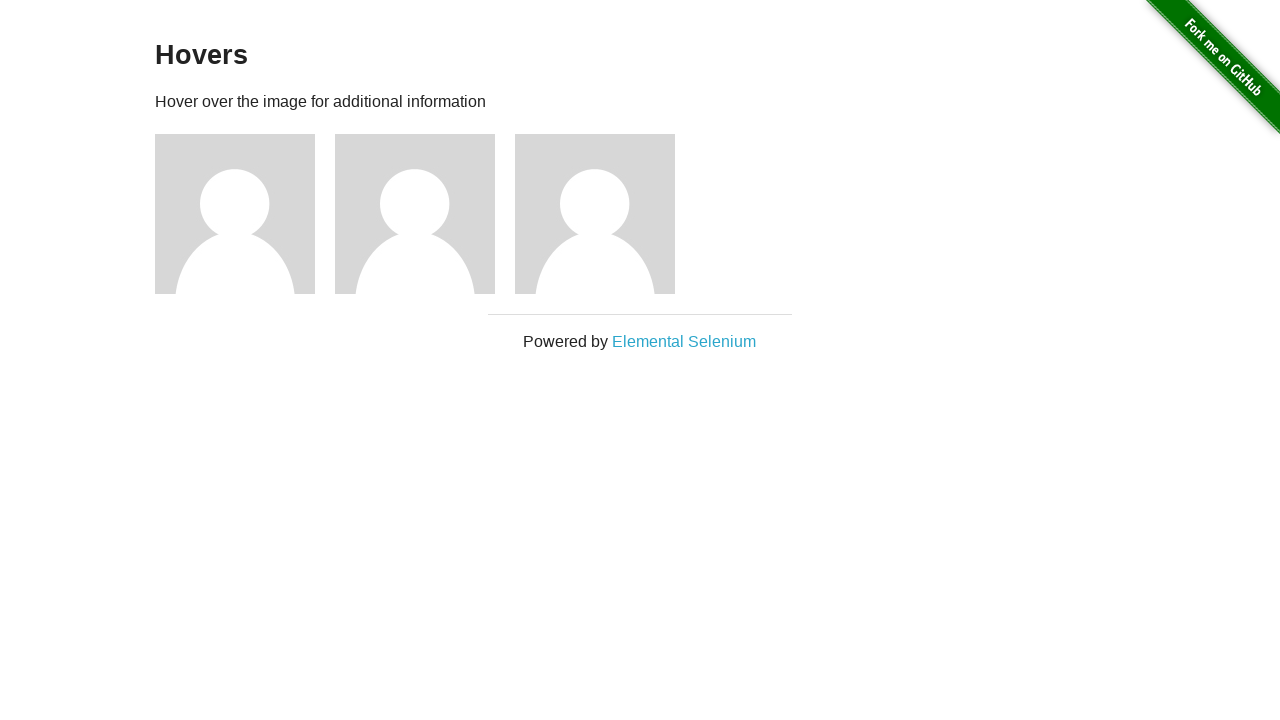

Located the first avatar figure element
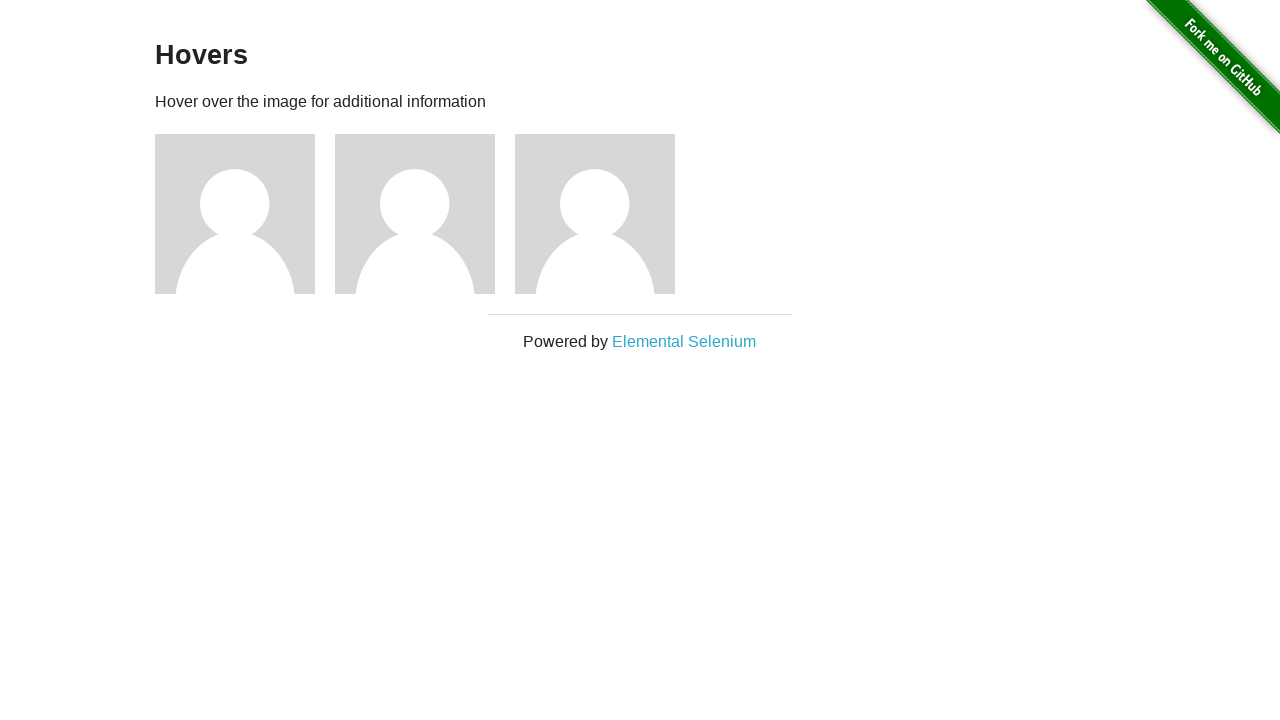

Hovered over the avatar image at (245, 214) on .figure >> nth=0
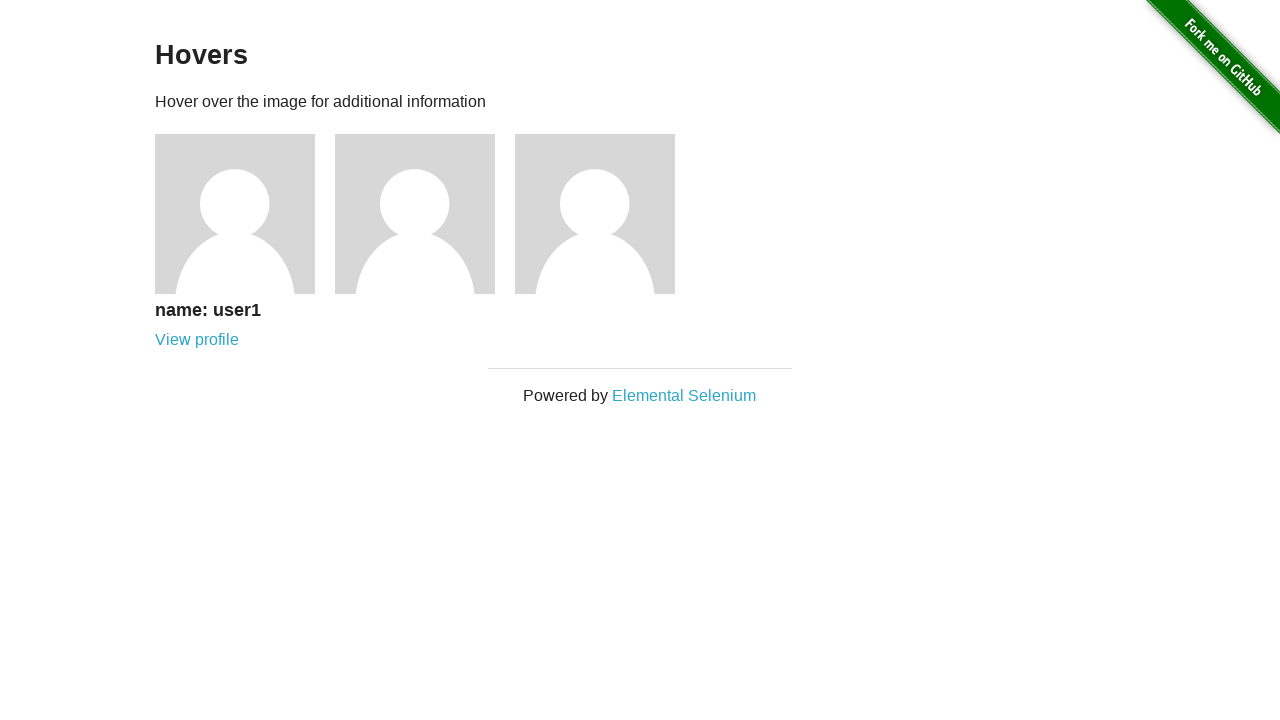

Caption became visible after hover
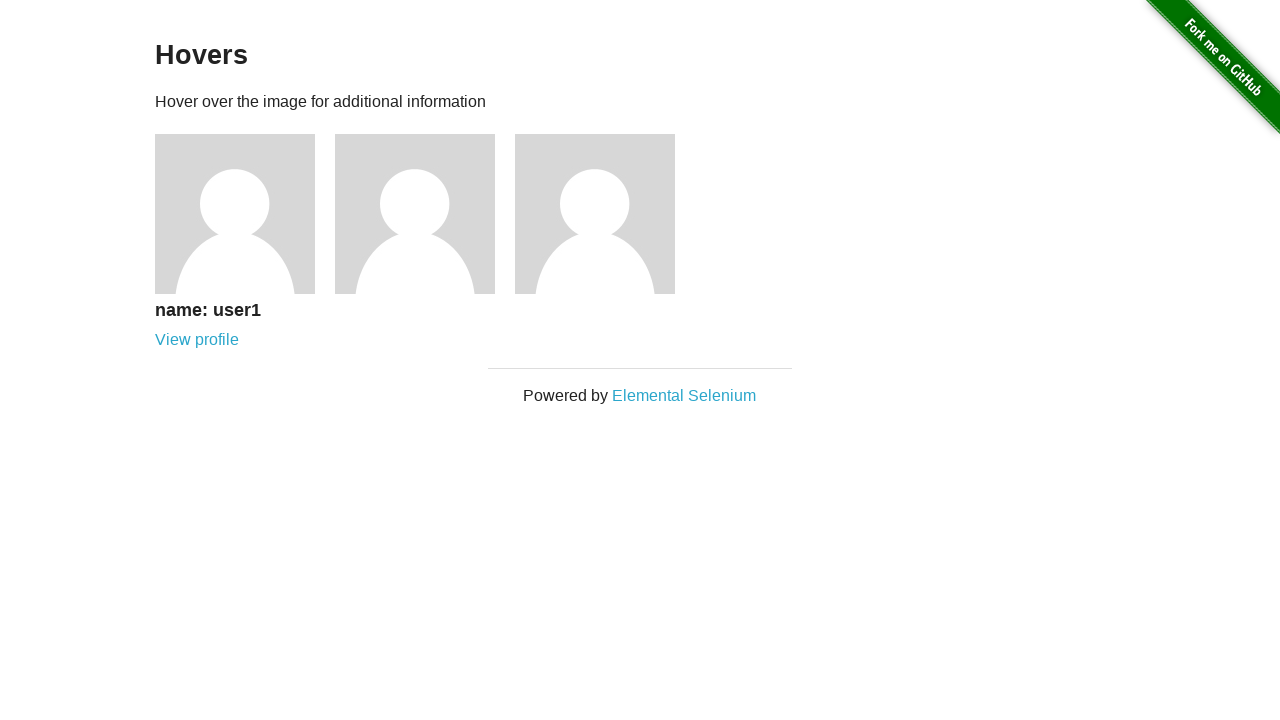

Confirmed that the caption is visible
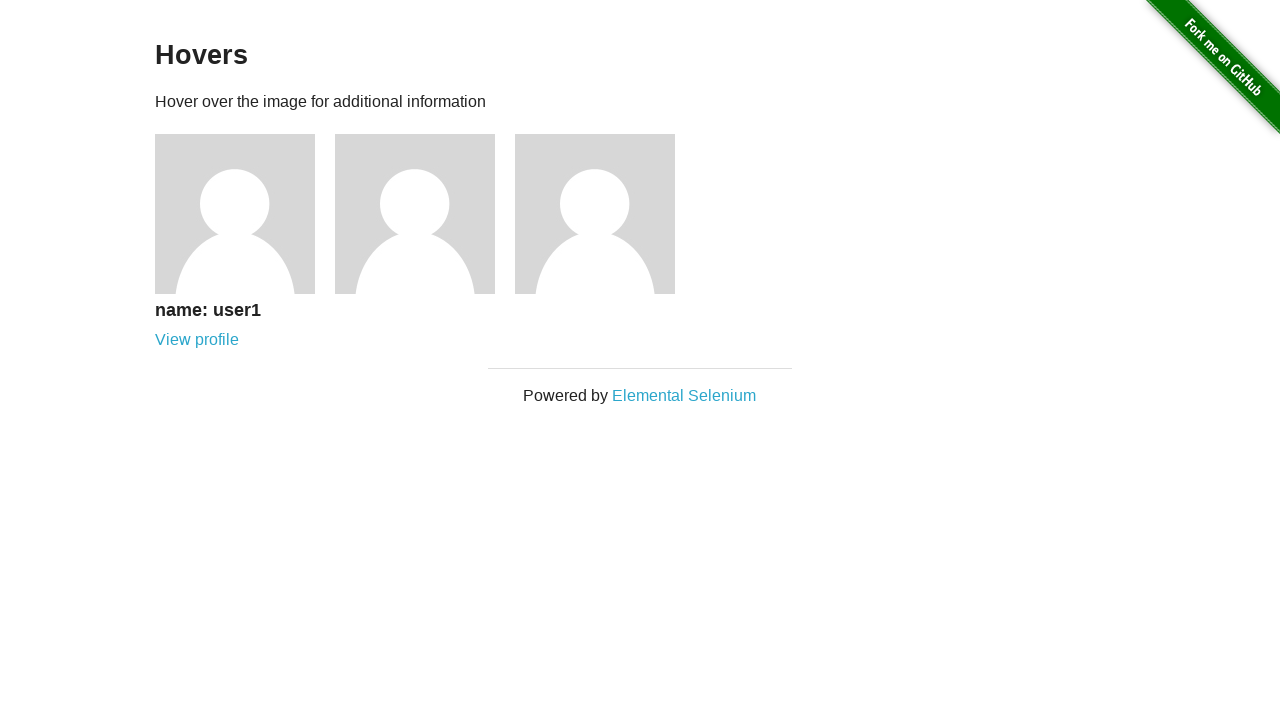

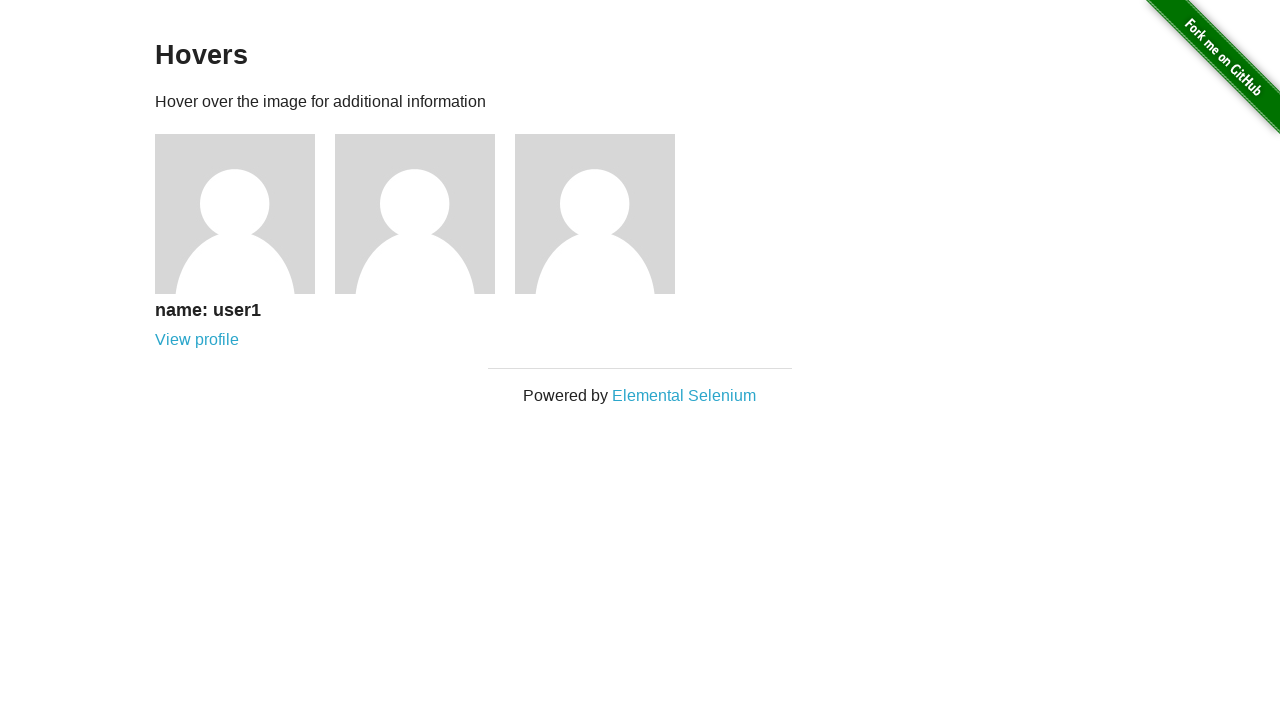